Tests BestBuy email signup form by entering an email address in the footer signup field

Starting URL: https://www.bestbuy.com/

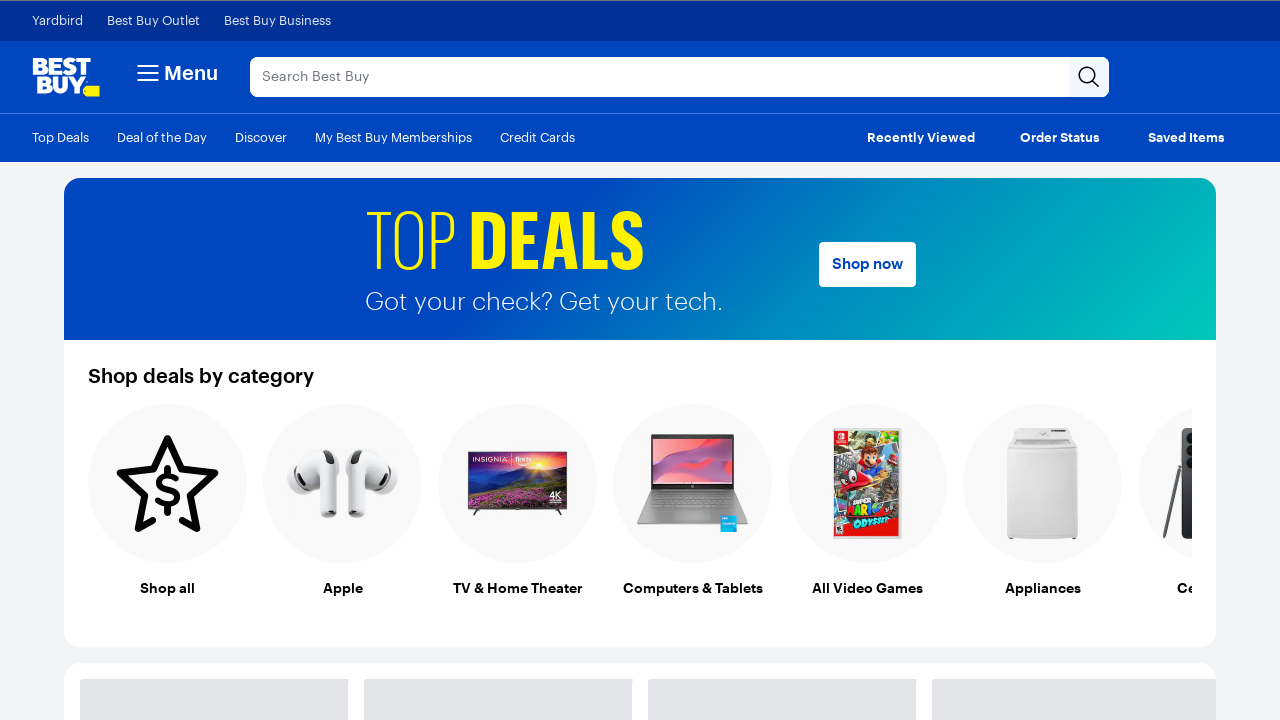

Navigated to Best Buy homepage
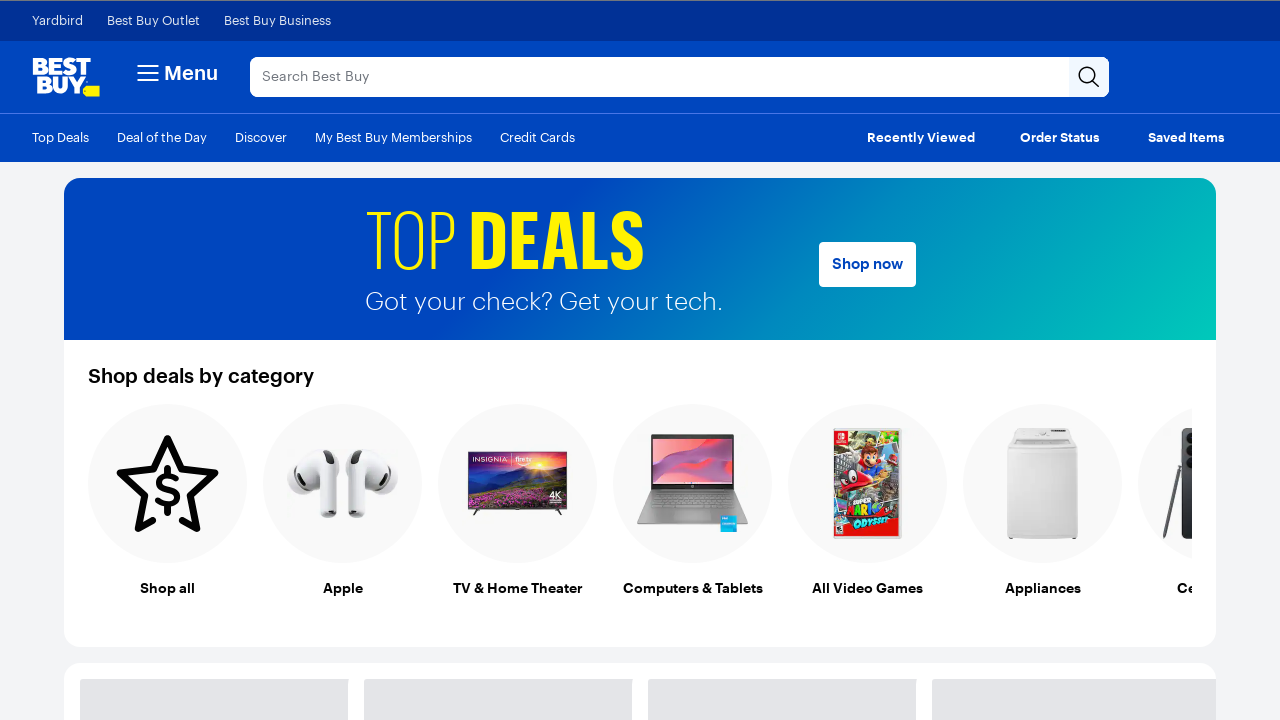

Filled footer email signup field with test email address on input[name='footer-email-signup']
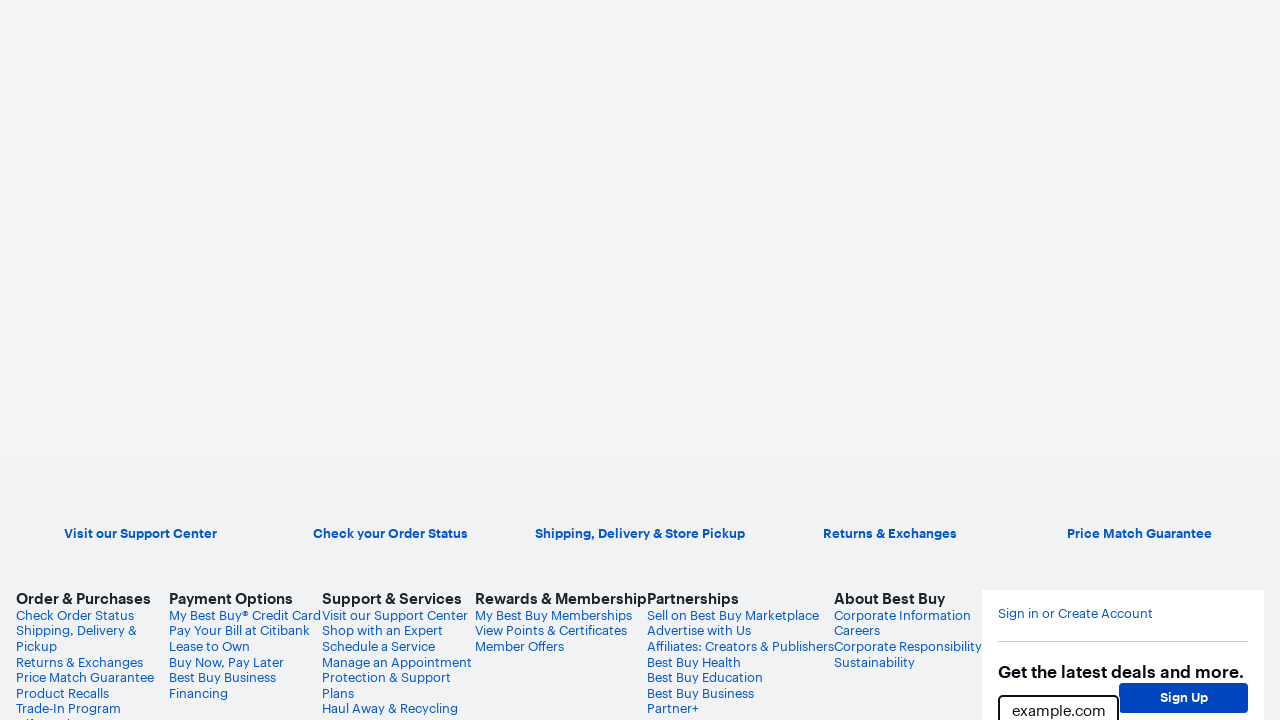

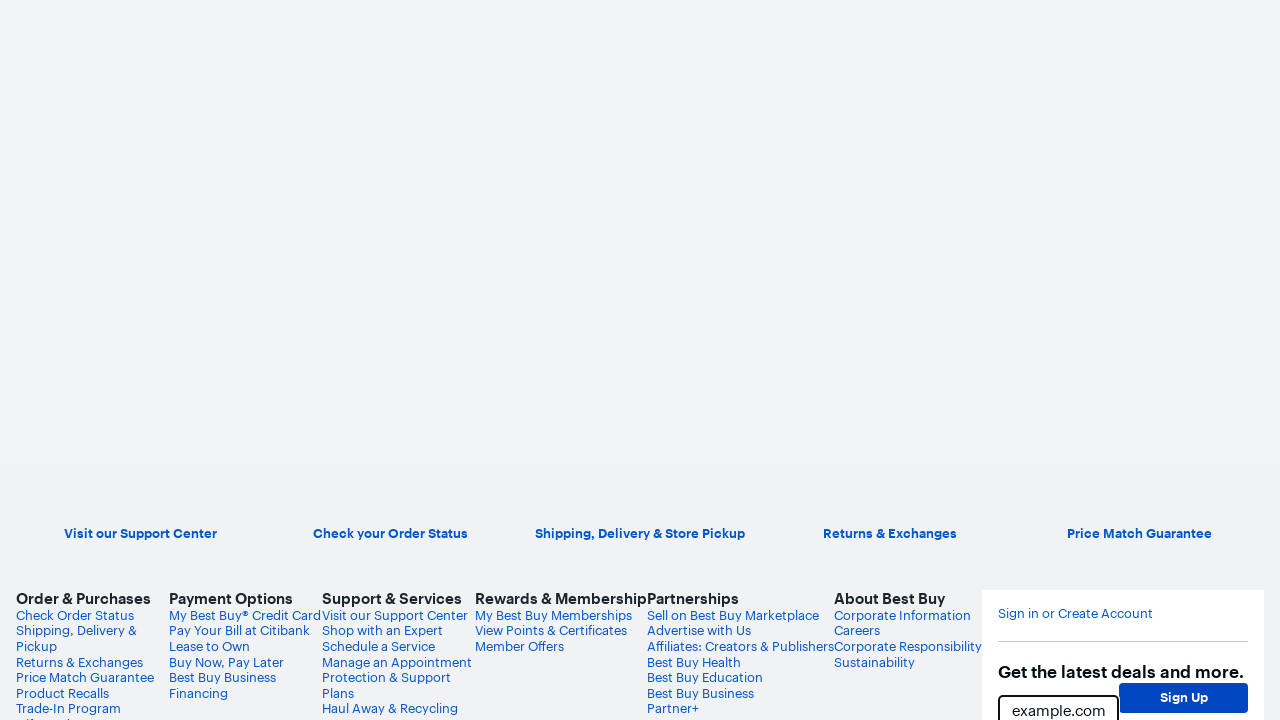